Tests various input field interactions including filling text, appending text, clearing fields, and verifying disabled/readonly states on the LetCode practice page

Starting URL: https://letcode.in/edit

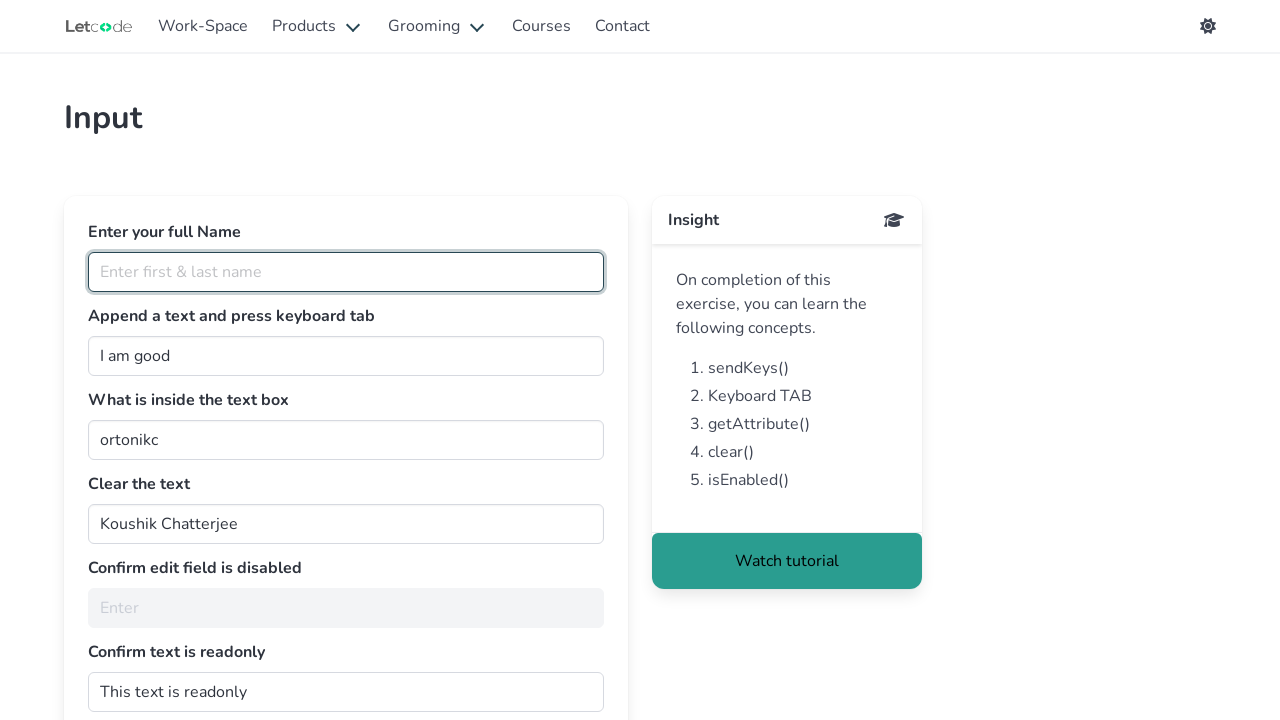

Filled full name field with 'Kumar Pantaa' on #fullName
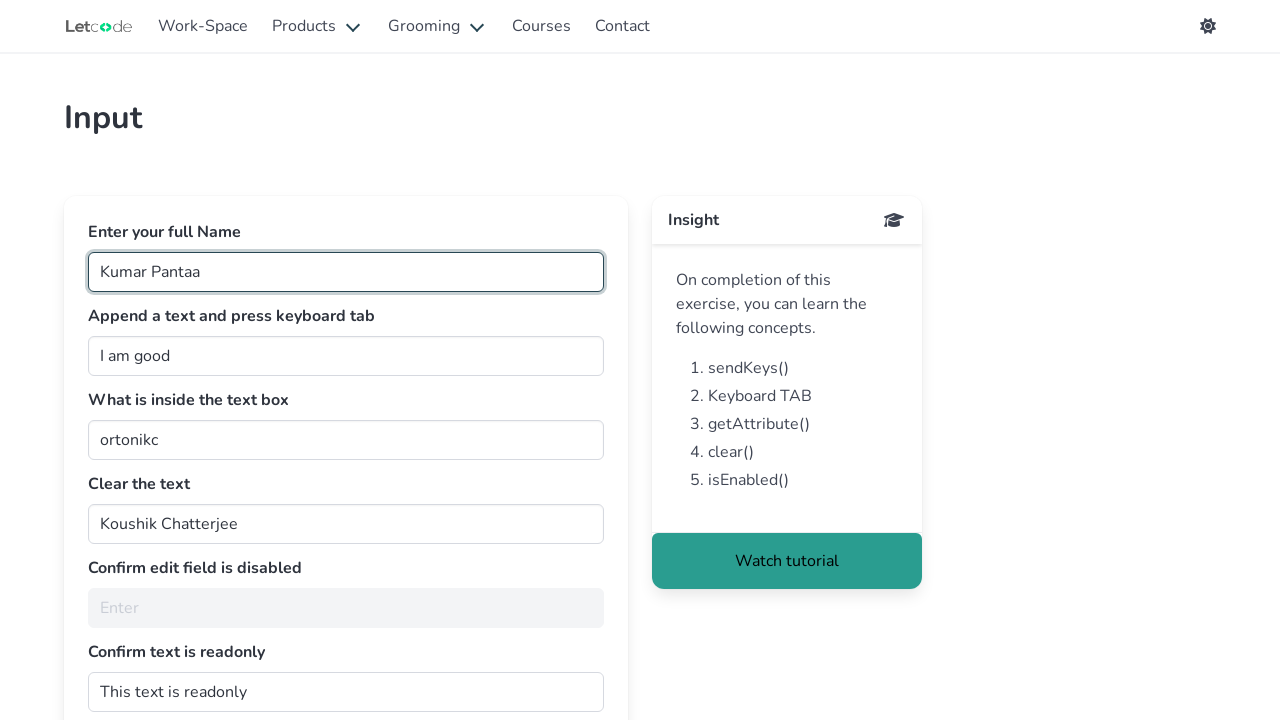

Pressed End key to move cursor to end of join field on #join
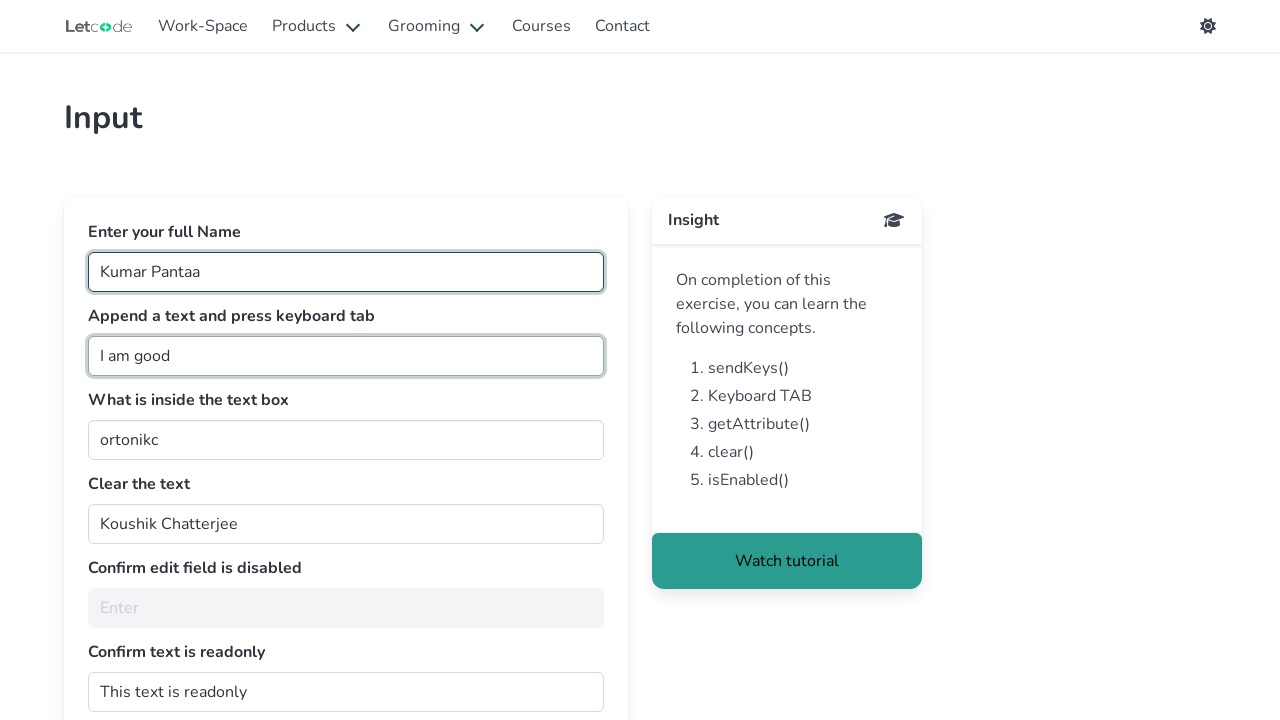

Typed ' in selenium and playwright' to append text to join field on #join
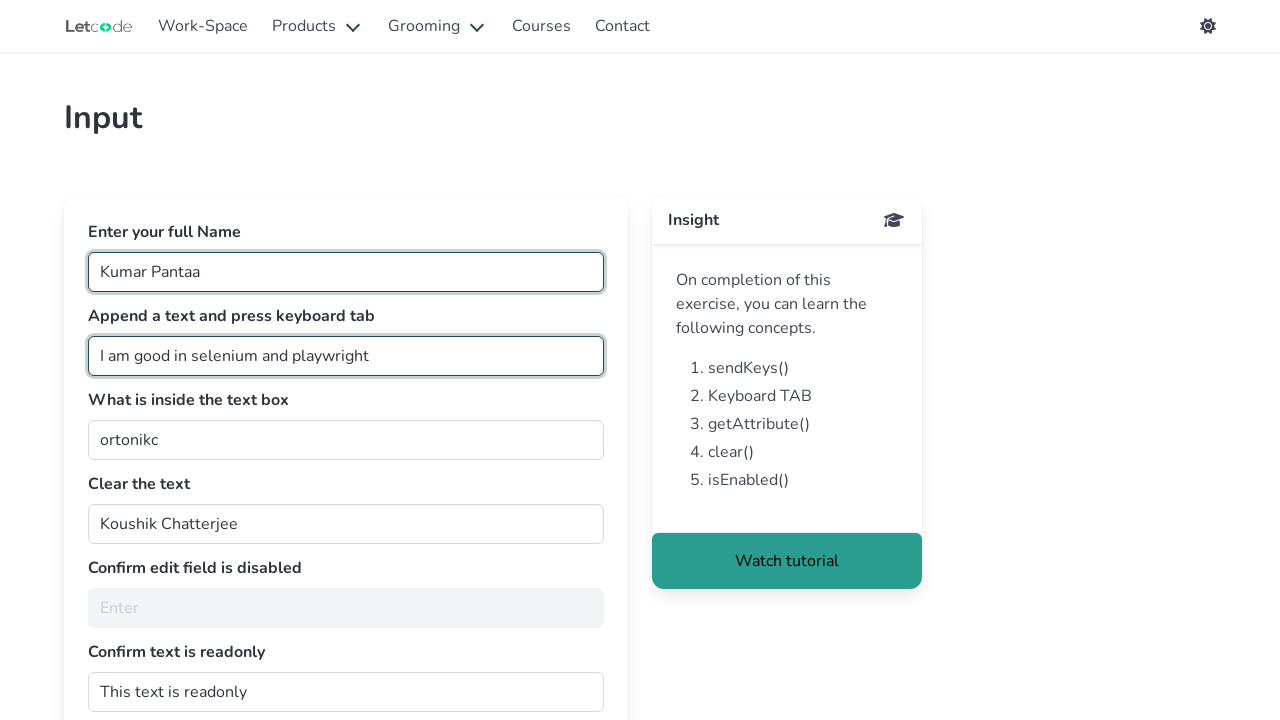

Pressed Tab key to move to next field on #join
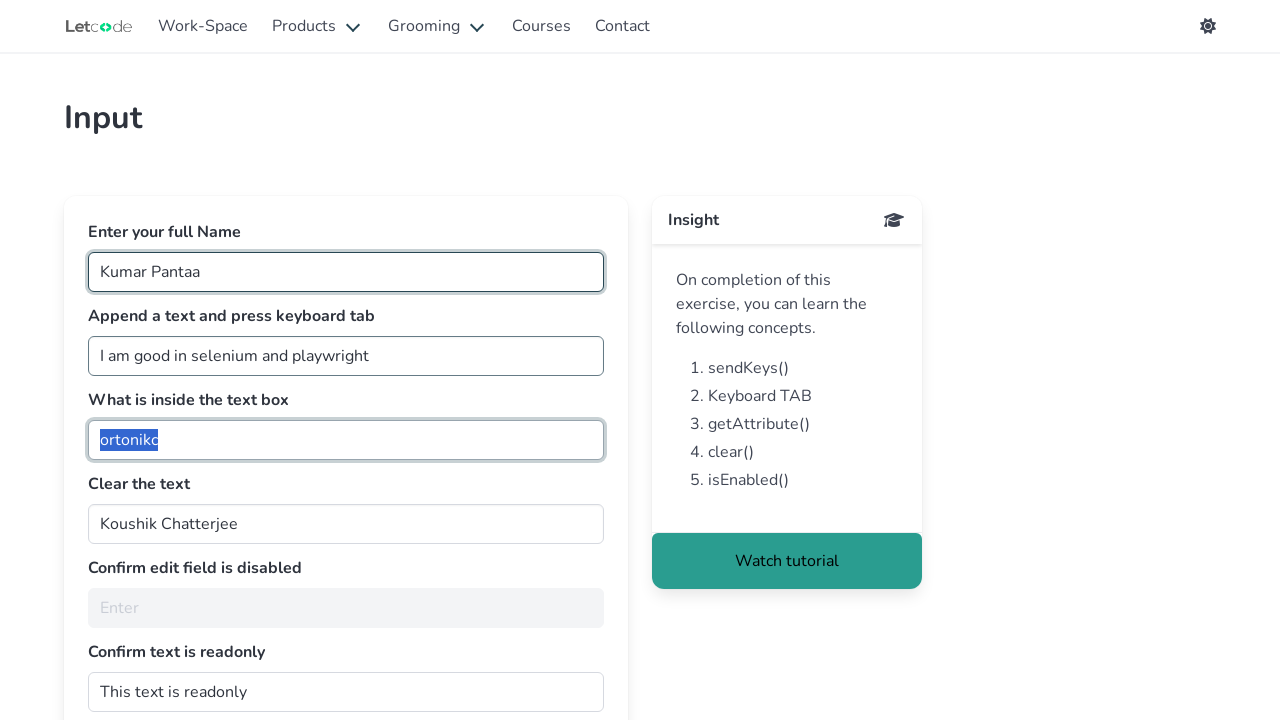

Retrieved text value from getMe field: 'ortonikc'
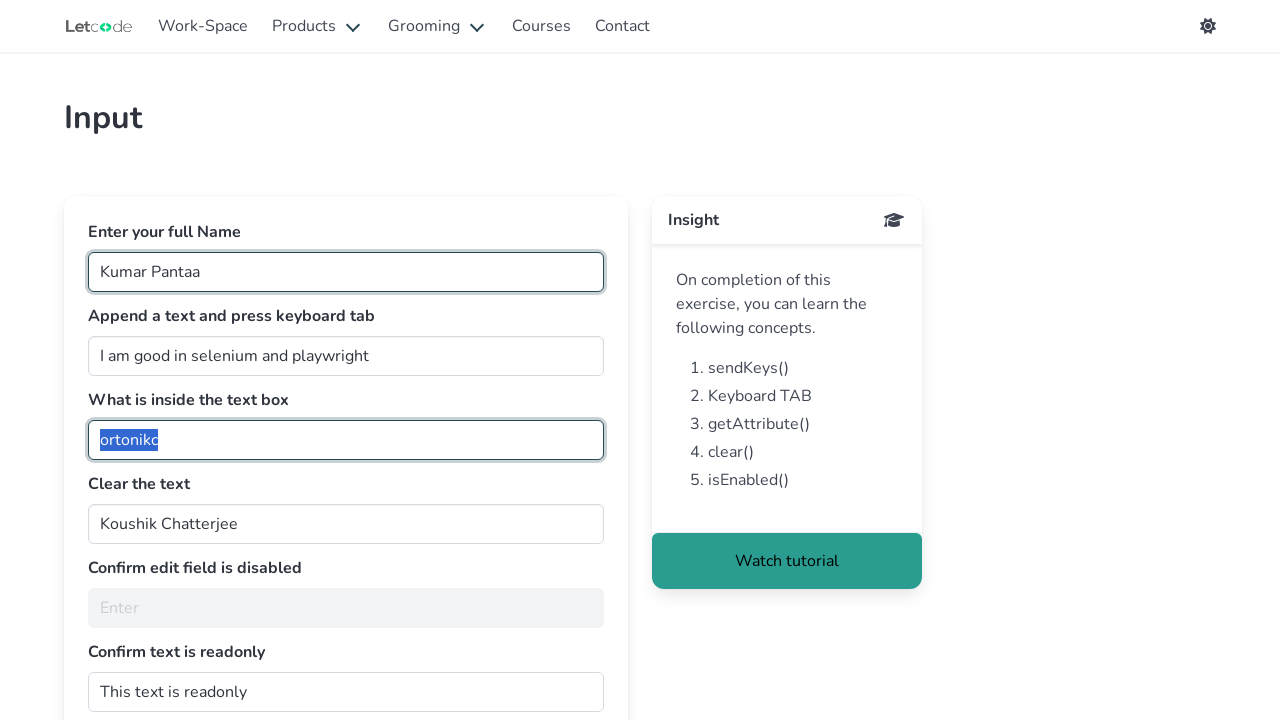

Cleared the clearMe text field on xpath=//input[@id='clearMe']
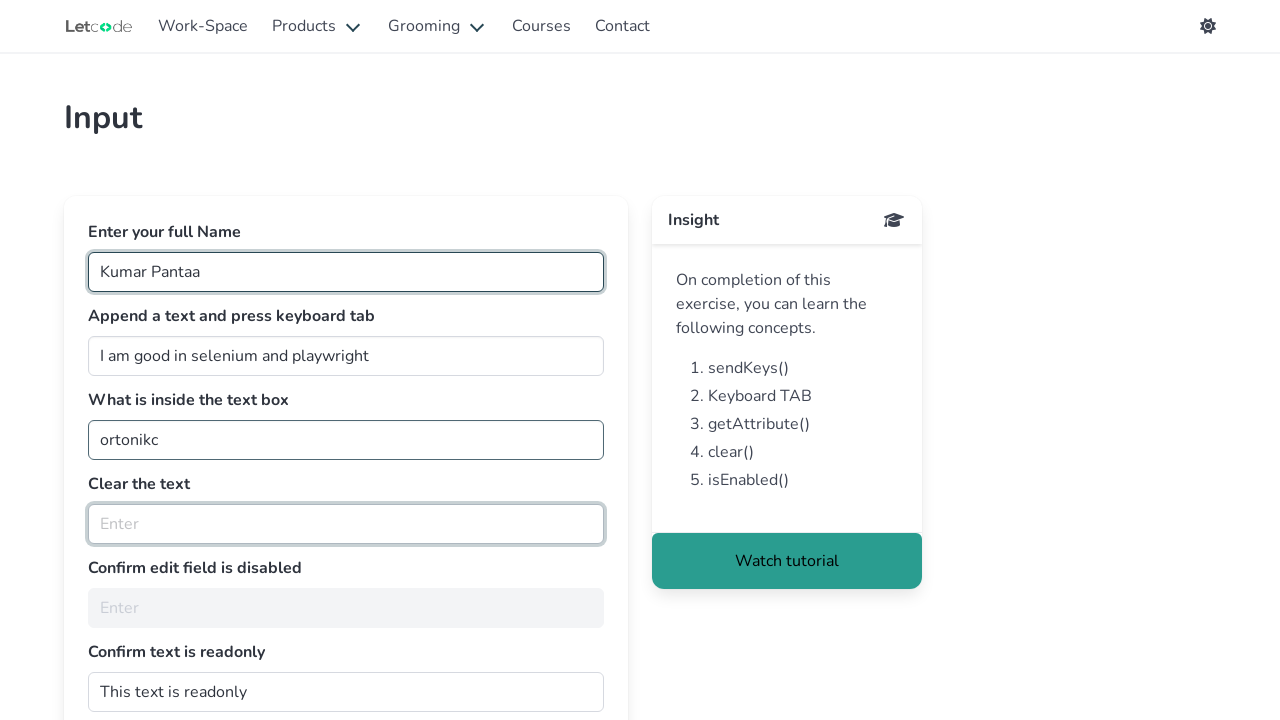

Checked if noEdit field is disabled: True
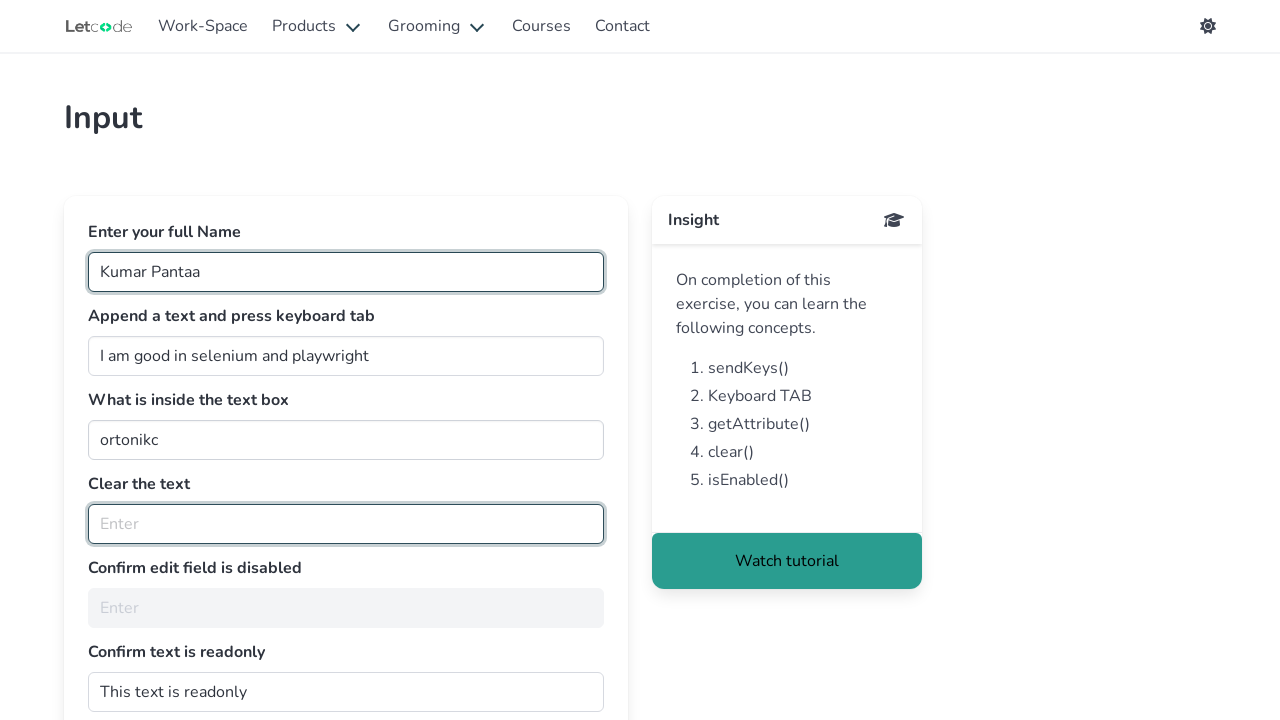

Checked if dontwrite field is editable: False
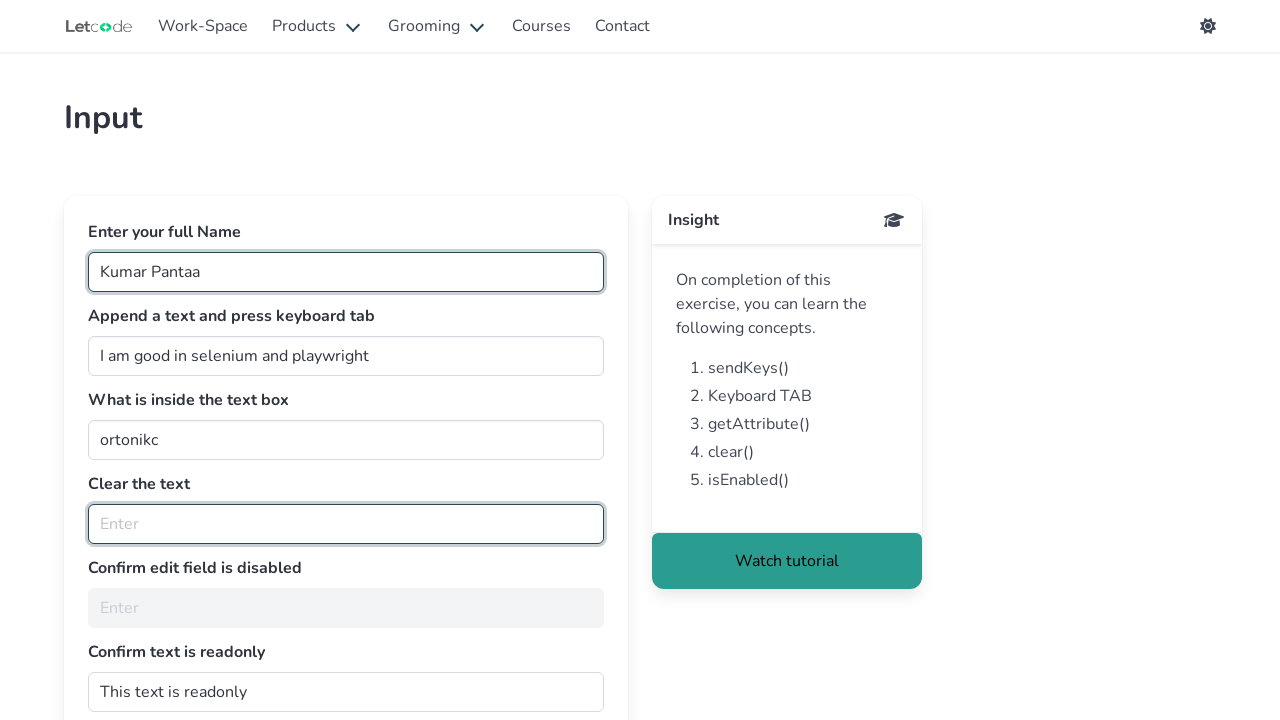

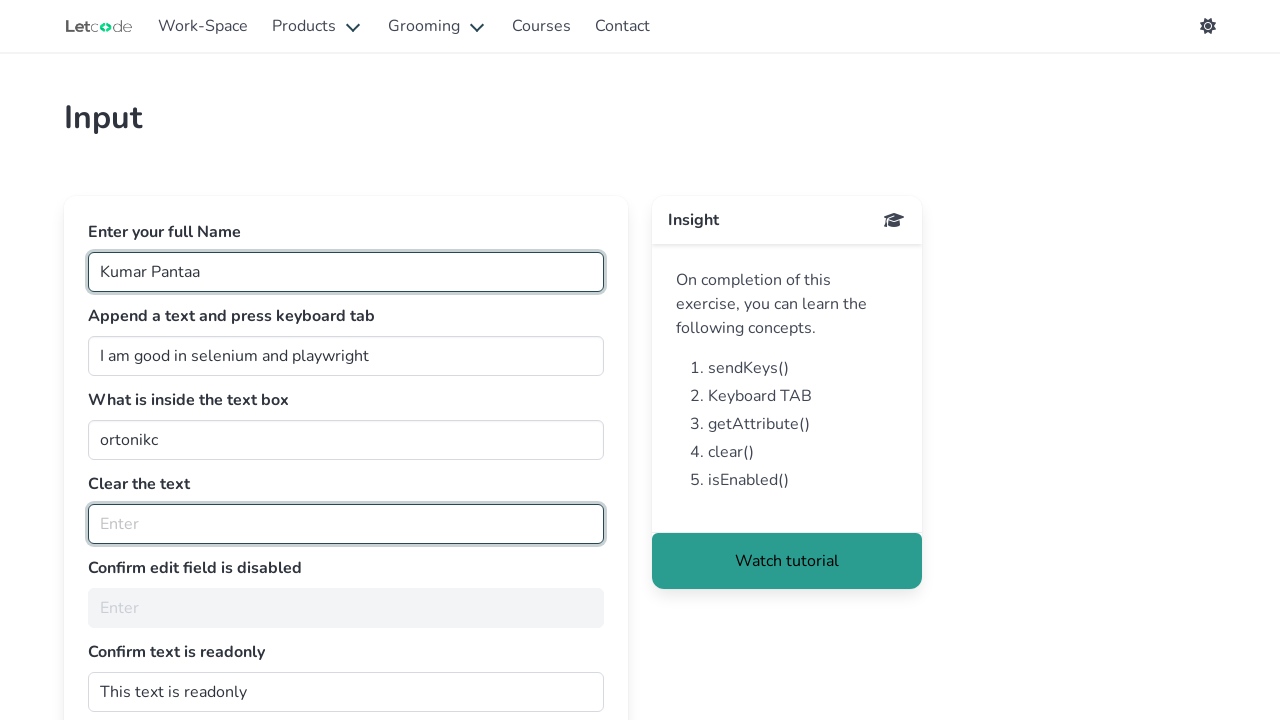